Navigates to a procedural city map generator website and waits for the canvas element to fully load and render.

Starting URL: https://watabou.github.io/city-generator/

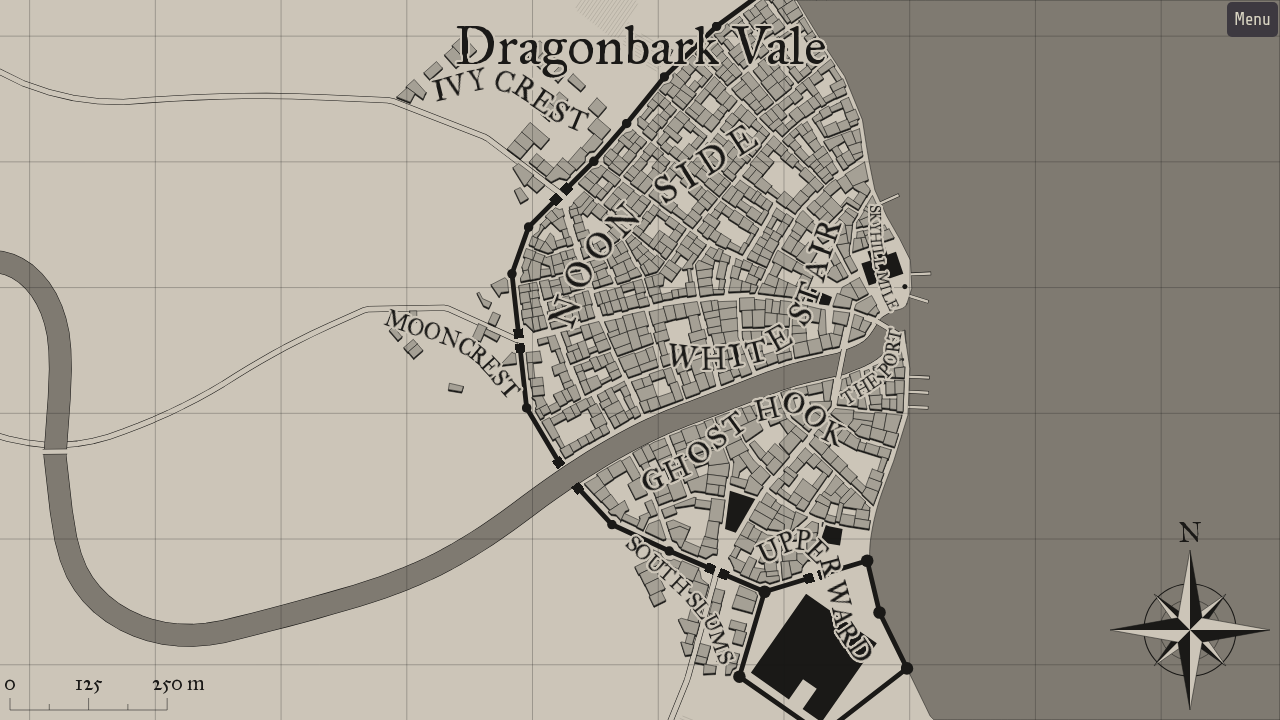

Canvas element loaded - city map generator initialized
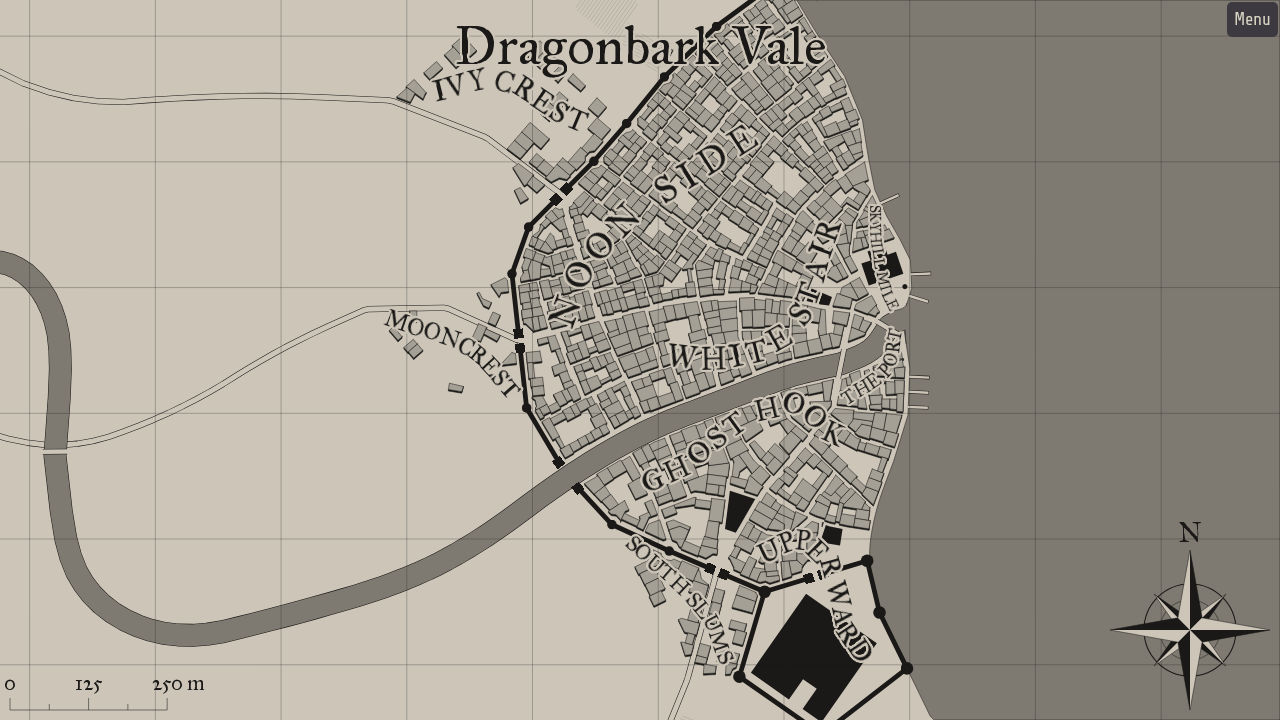

Waited for city map to fully render on canvas
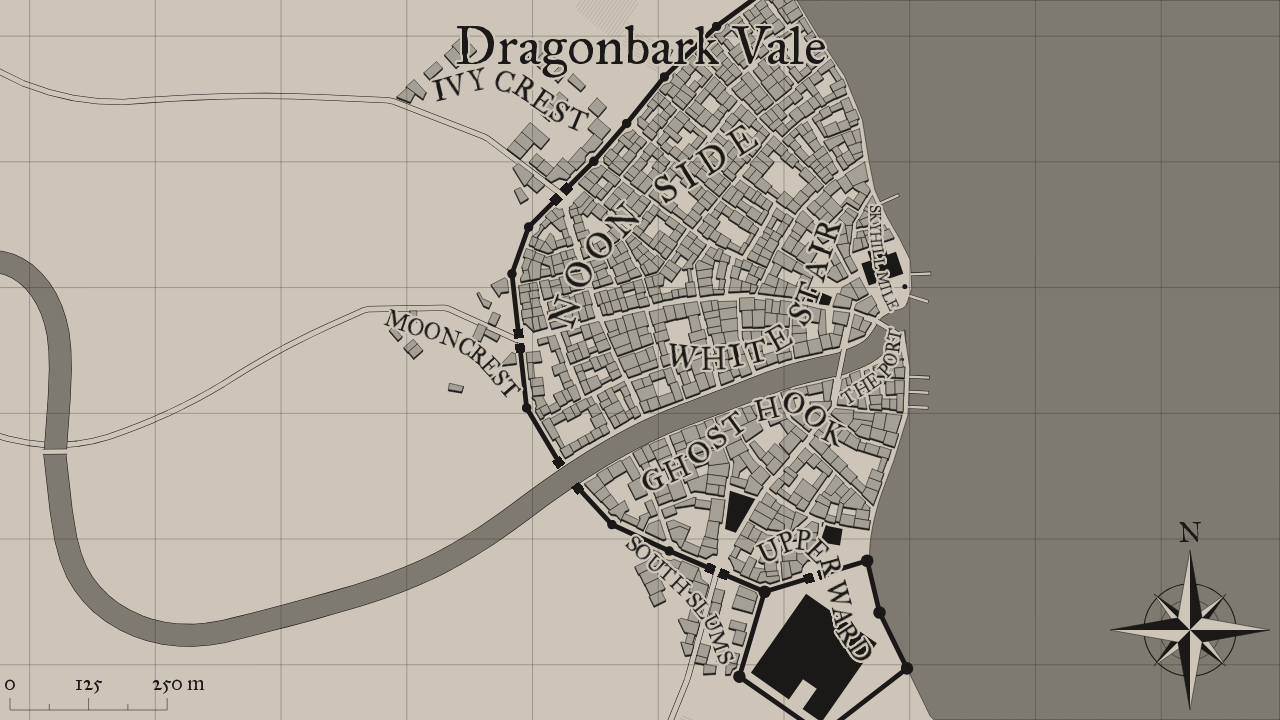

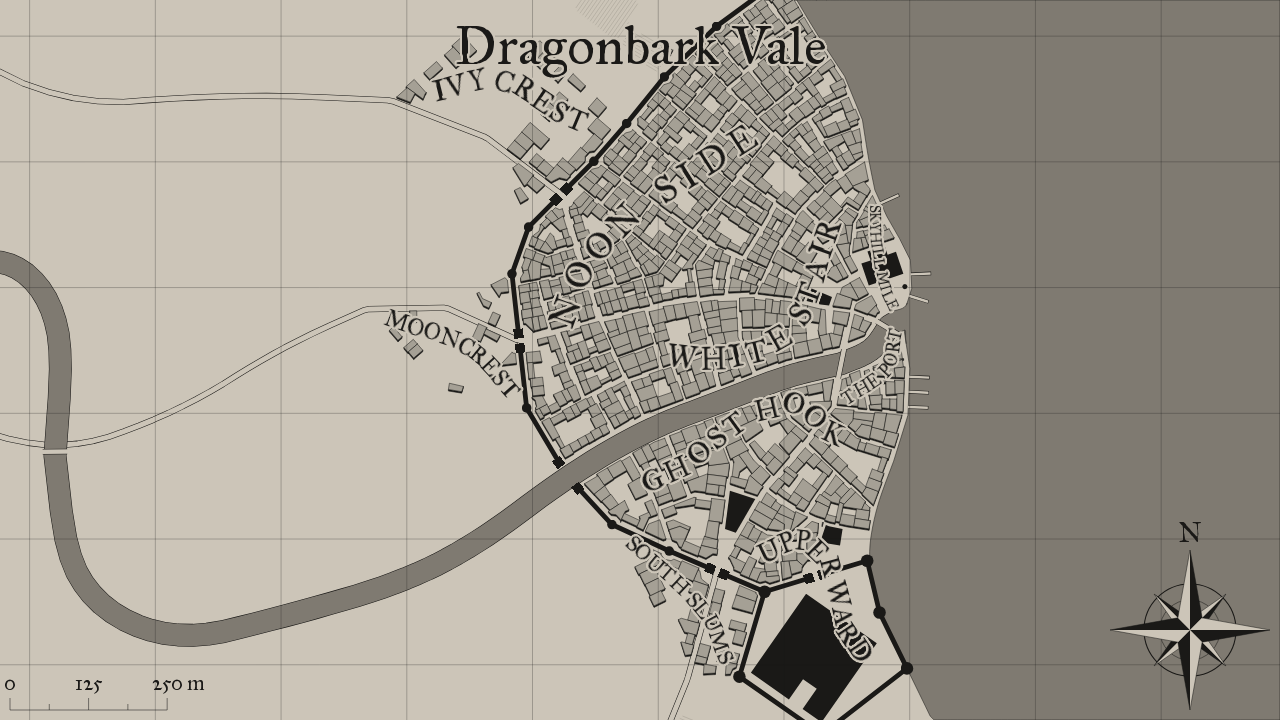